Navigates to Playwright site and clicks the "Get started" link to navigate to the Installation page

Starting URL: https://playwright.dev/

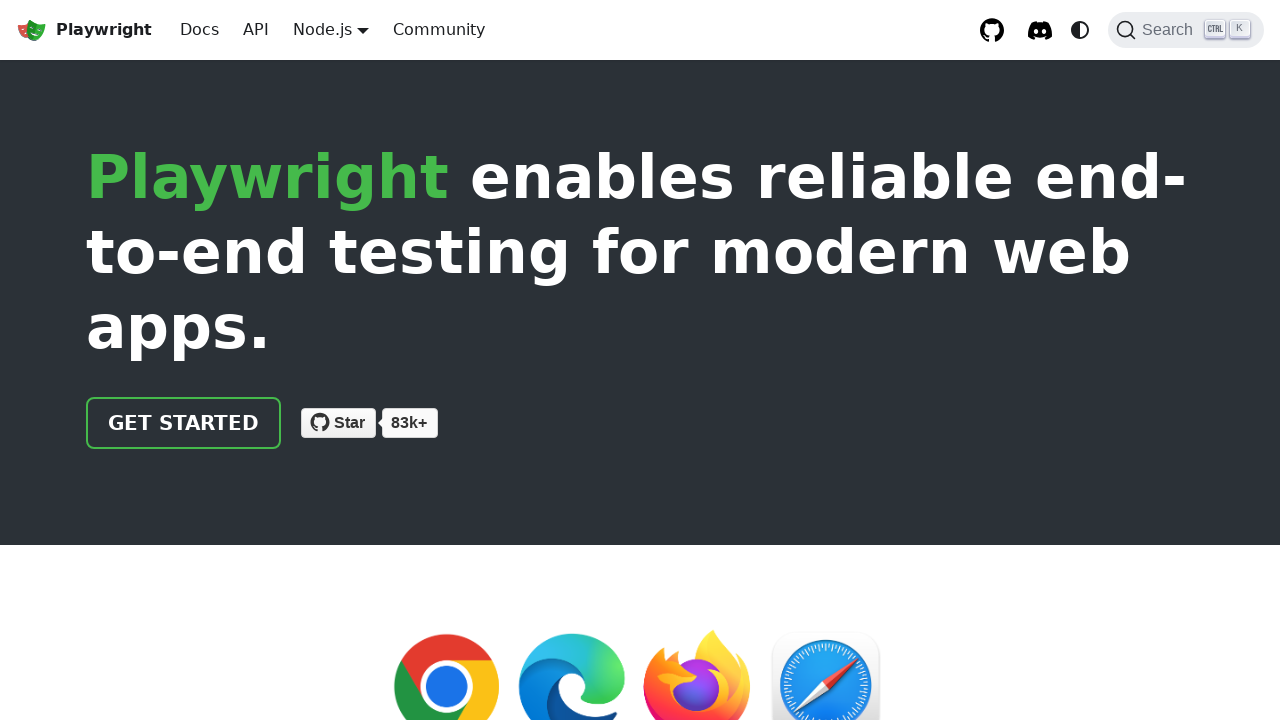

Clicked the 'Get started' link at (184, 423) on internal:role=link[name="Get started"i]
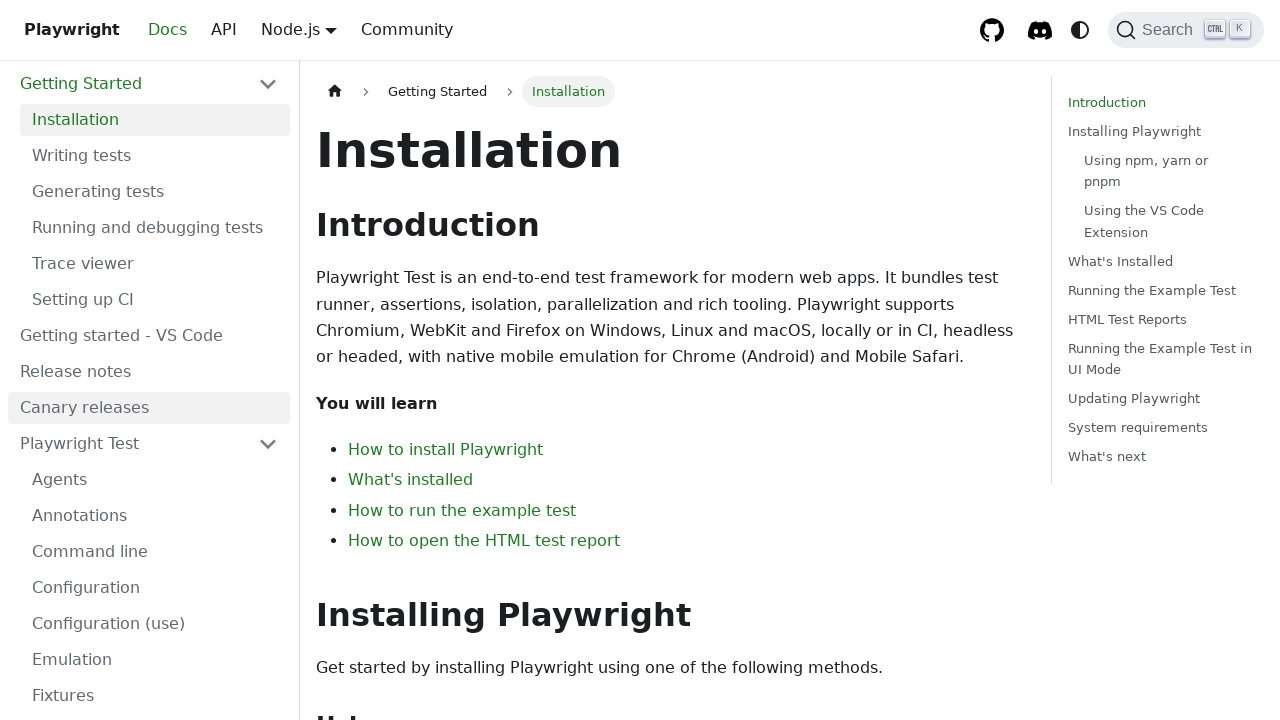

Installation page loaded (DOM content ready)
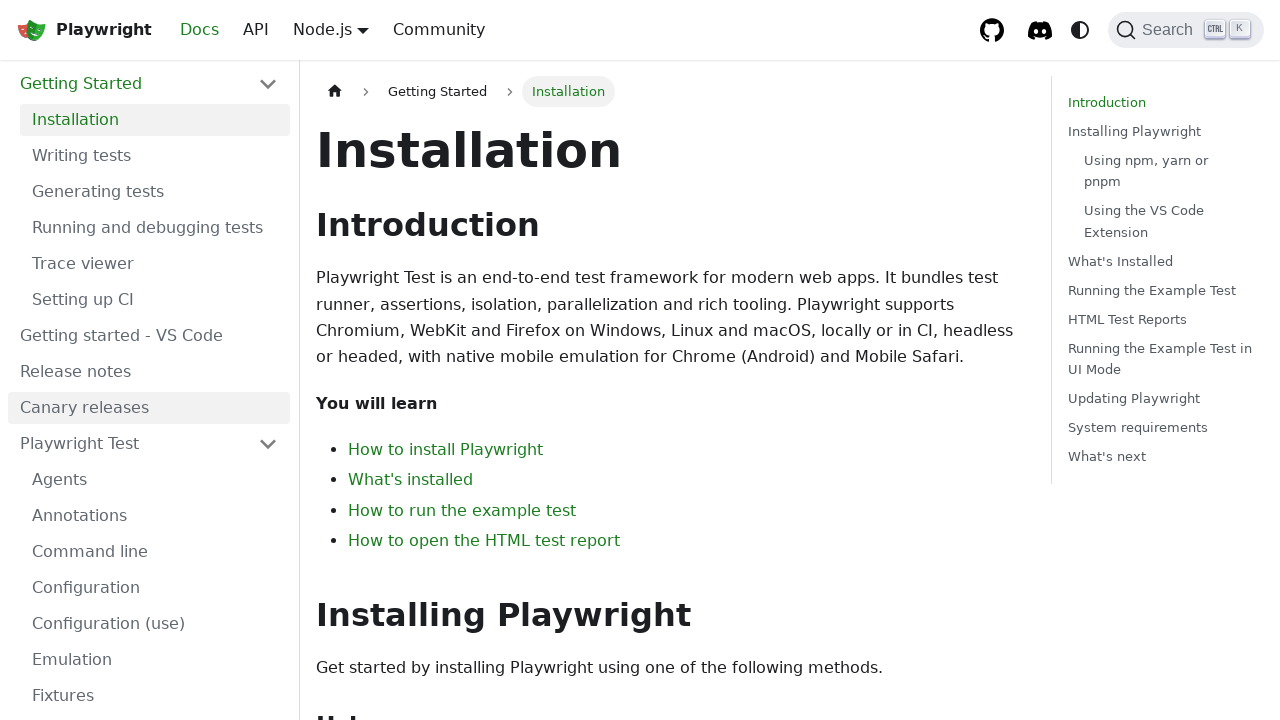

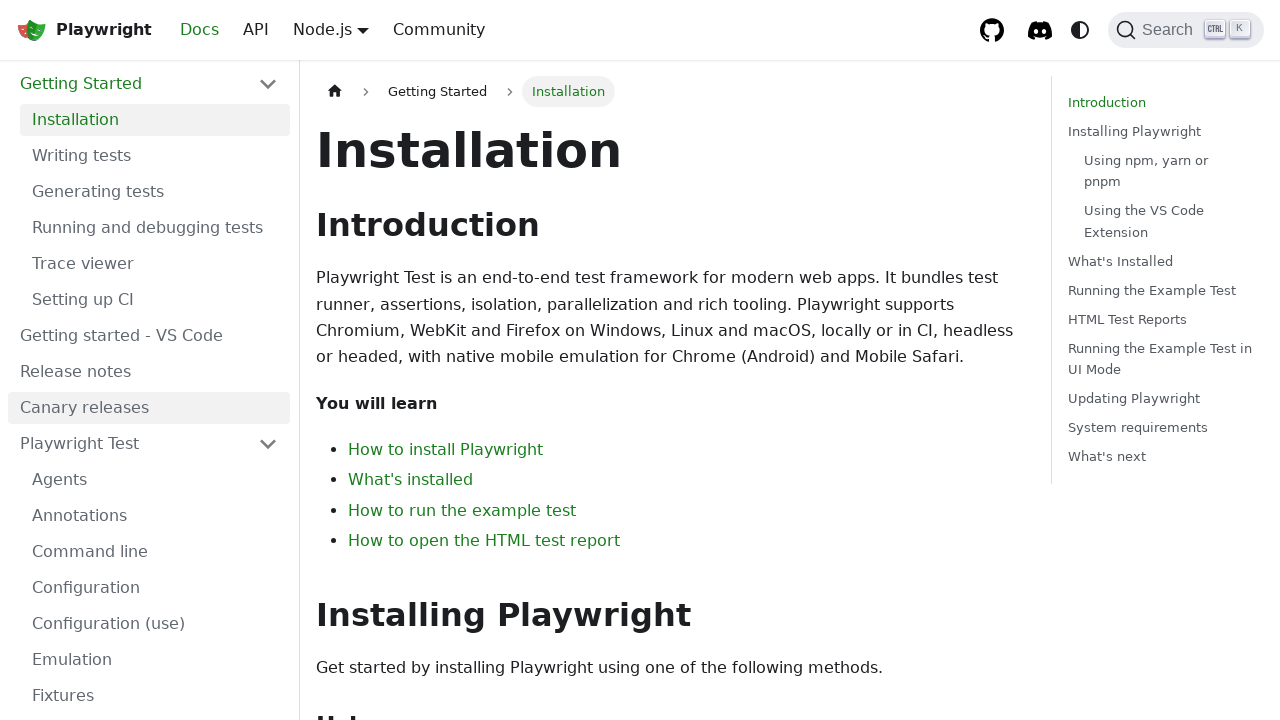